Navigates to Ajio website and maximizes the browser window

Starting URL: https://www.ajio.com/?gad_source=1&gclid=CjwKCAiAxaCvBhBaEiwAvsLmWFUFT4sRJpCw5QNrJFnTxoVx4t8R0uLBzzKwnhddnSesNxClWy6tcBoCWnYQAvD_BwE

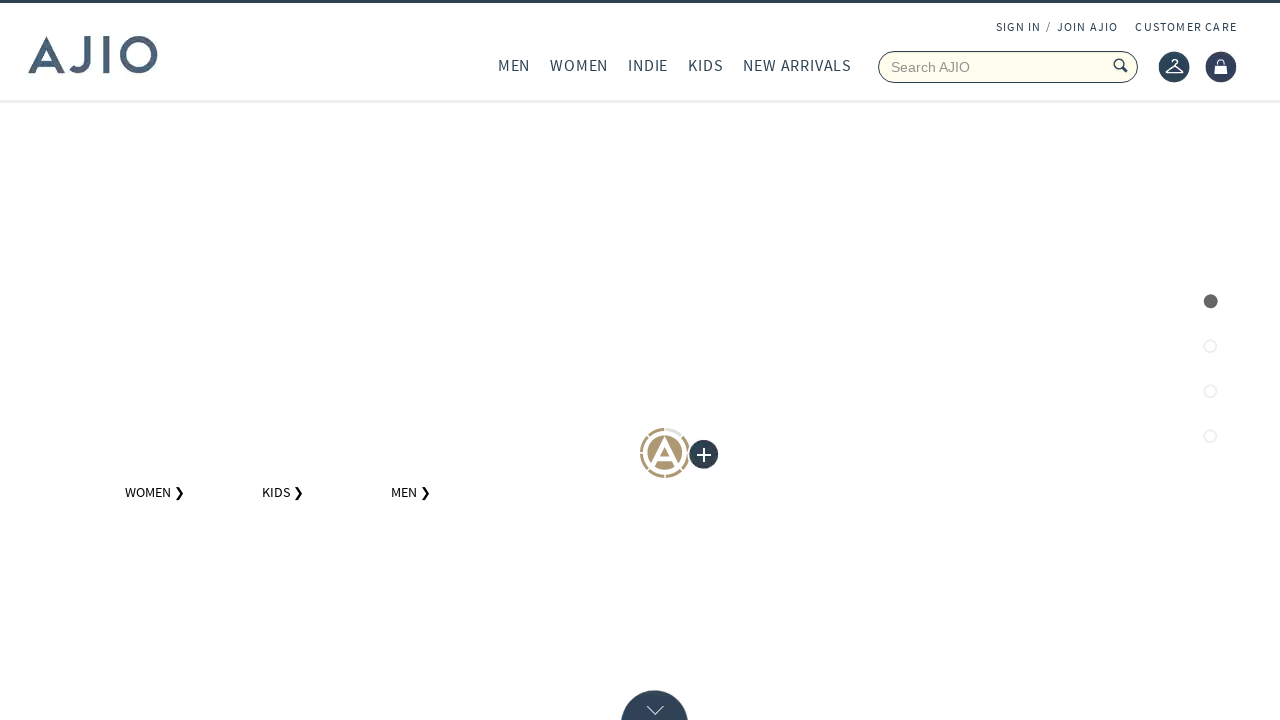

Navigated to Ajio website
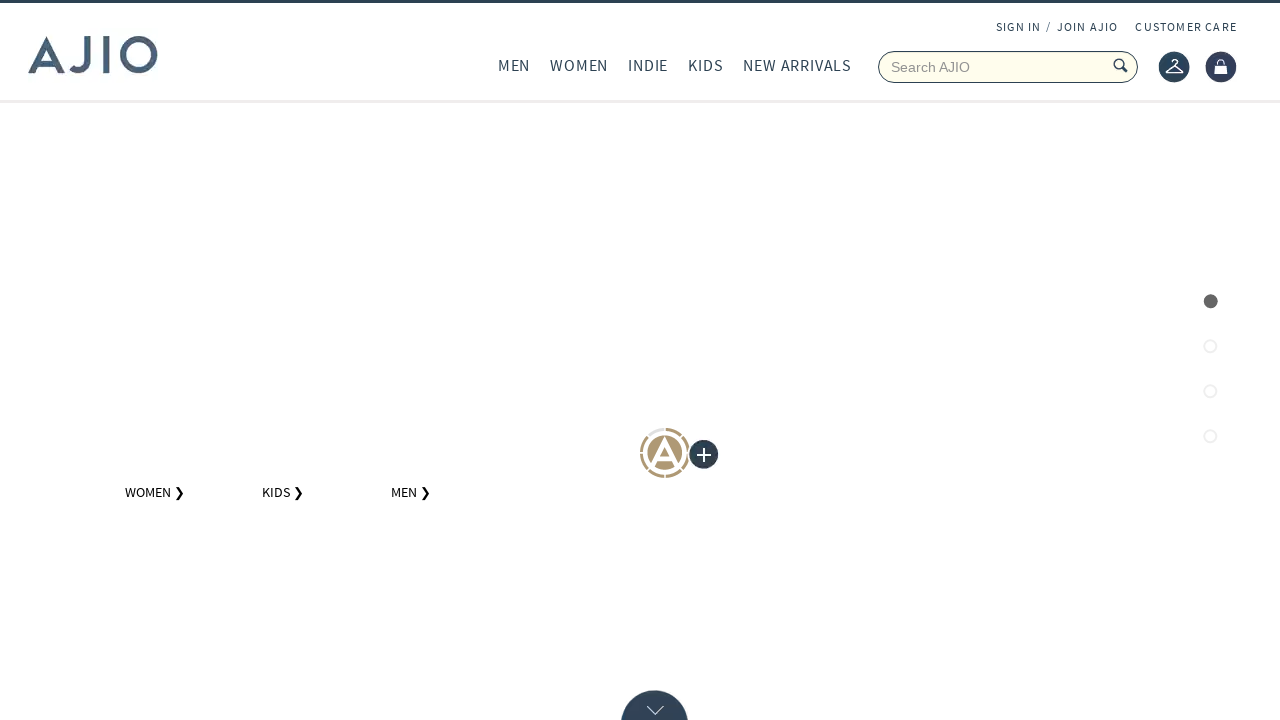

Maximized browser window
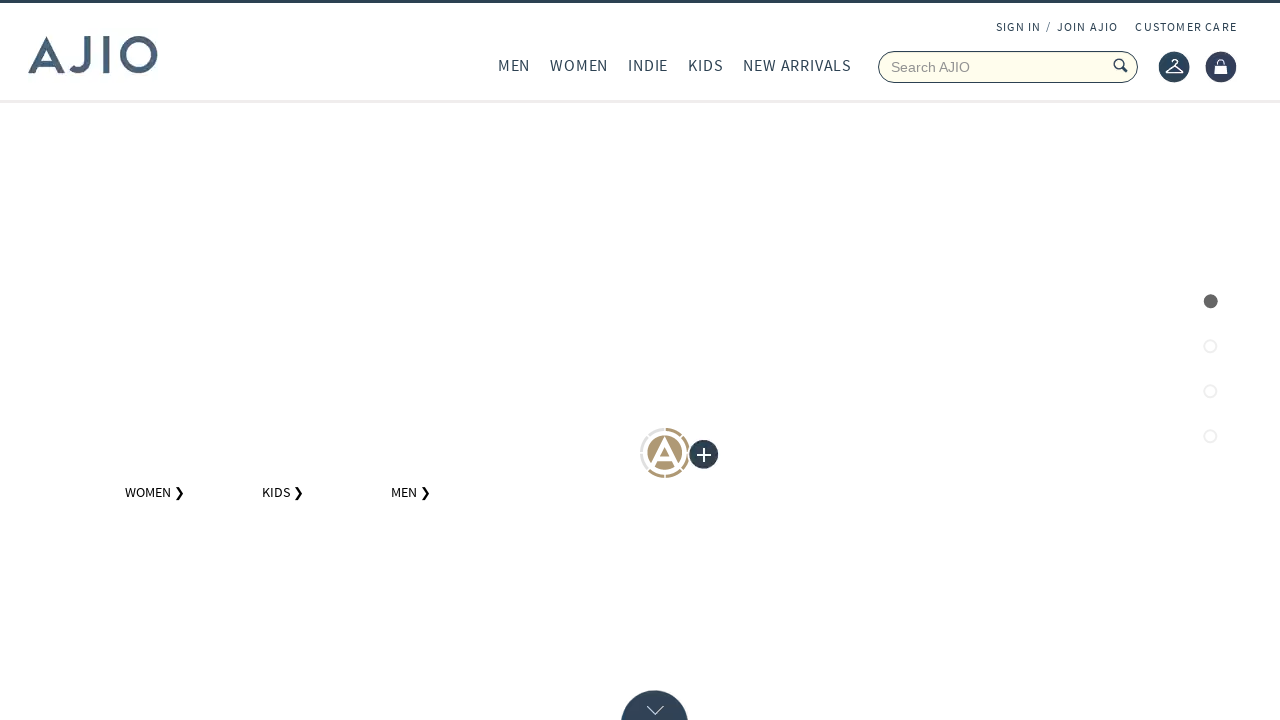

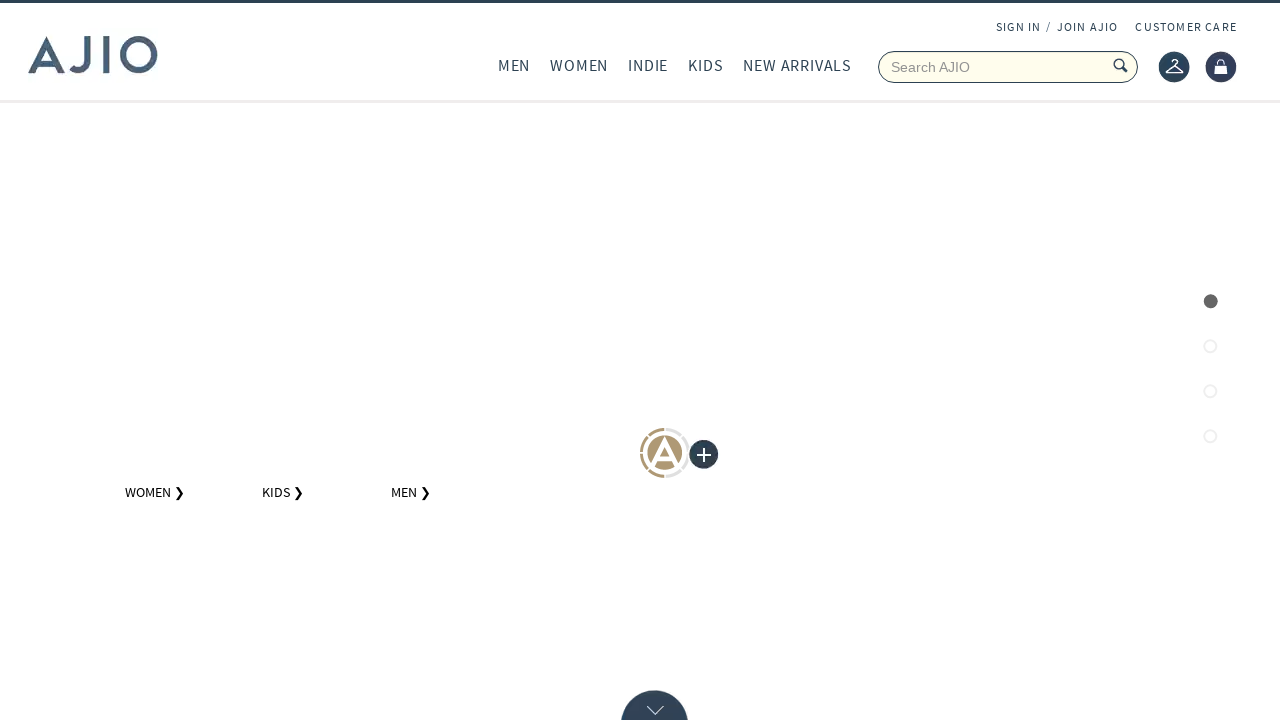